Enters only a name in the feedback form, submits, clicks Yes, and verifies the thank you message includes the entered name.

Starting URL: https://kristinek.github.io/site/tasks/provide_feedback

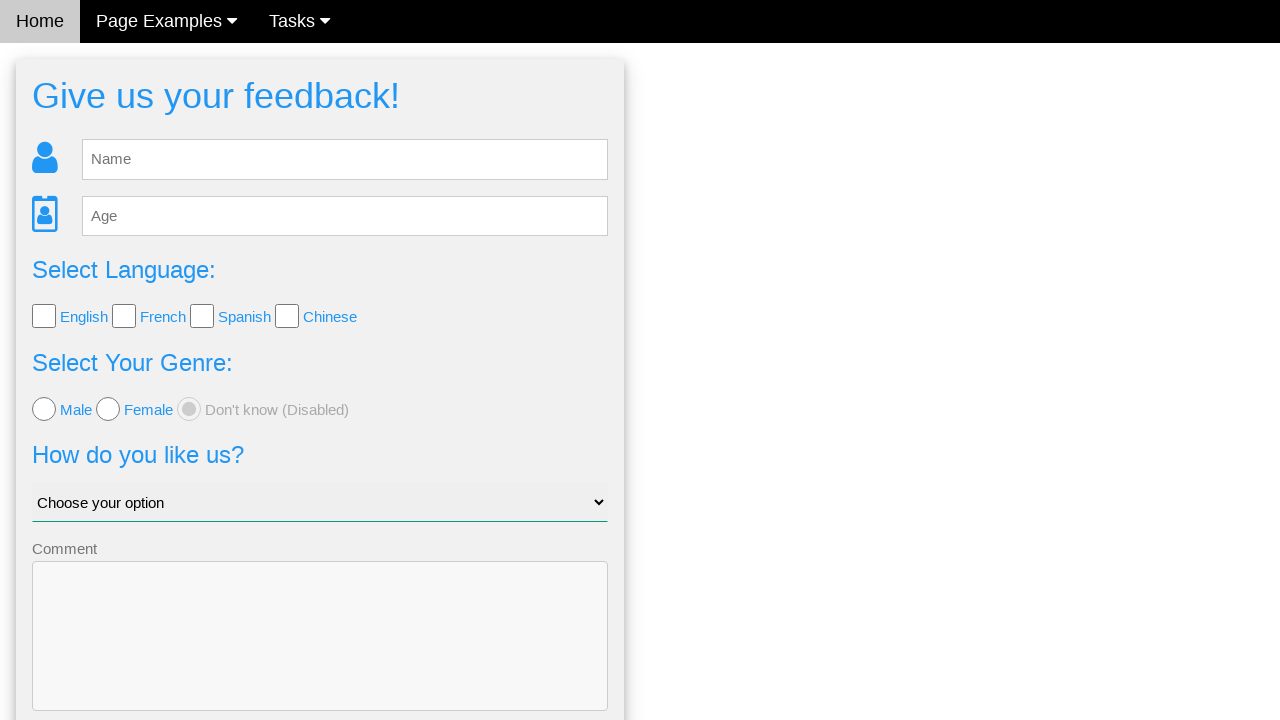

Feedback form loaded and name input field is visible
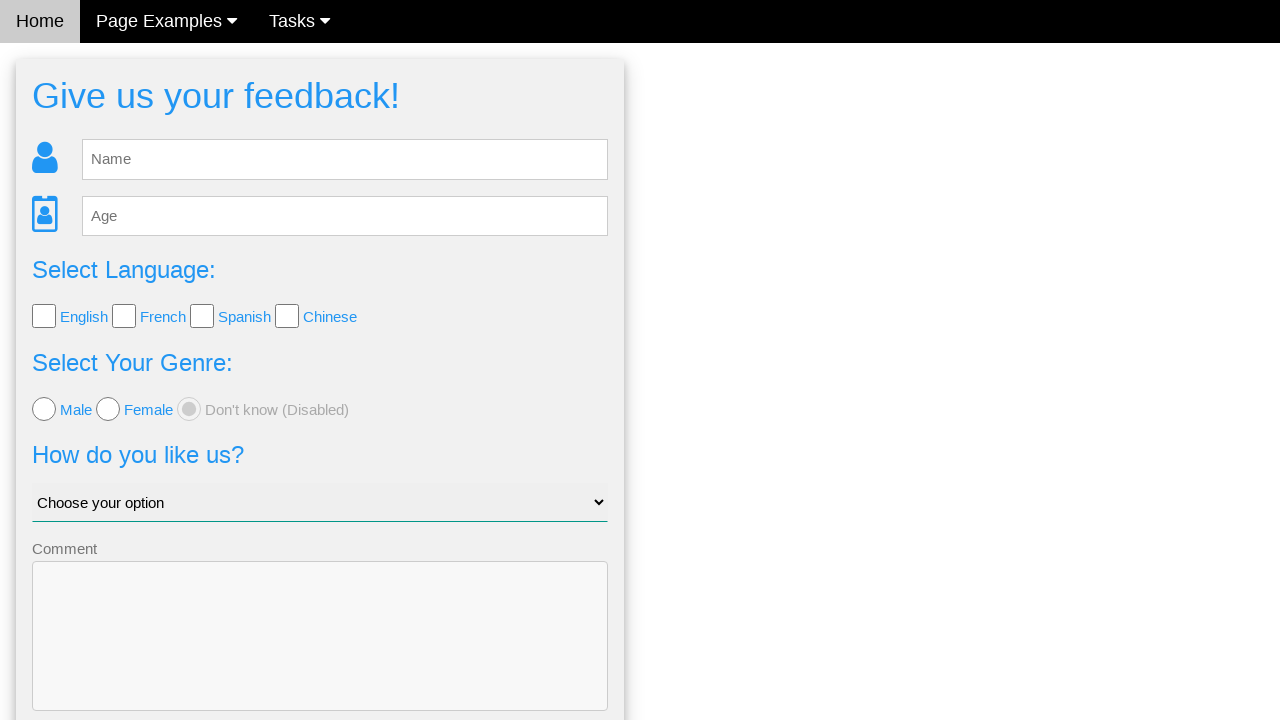

Entered 'Marija' in the name field on input[name='name']
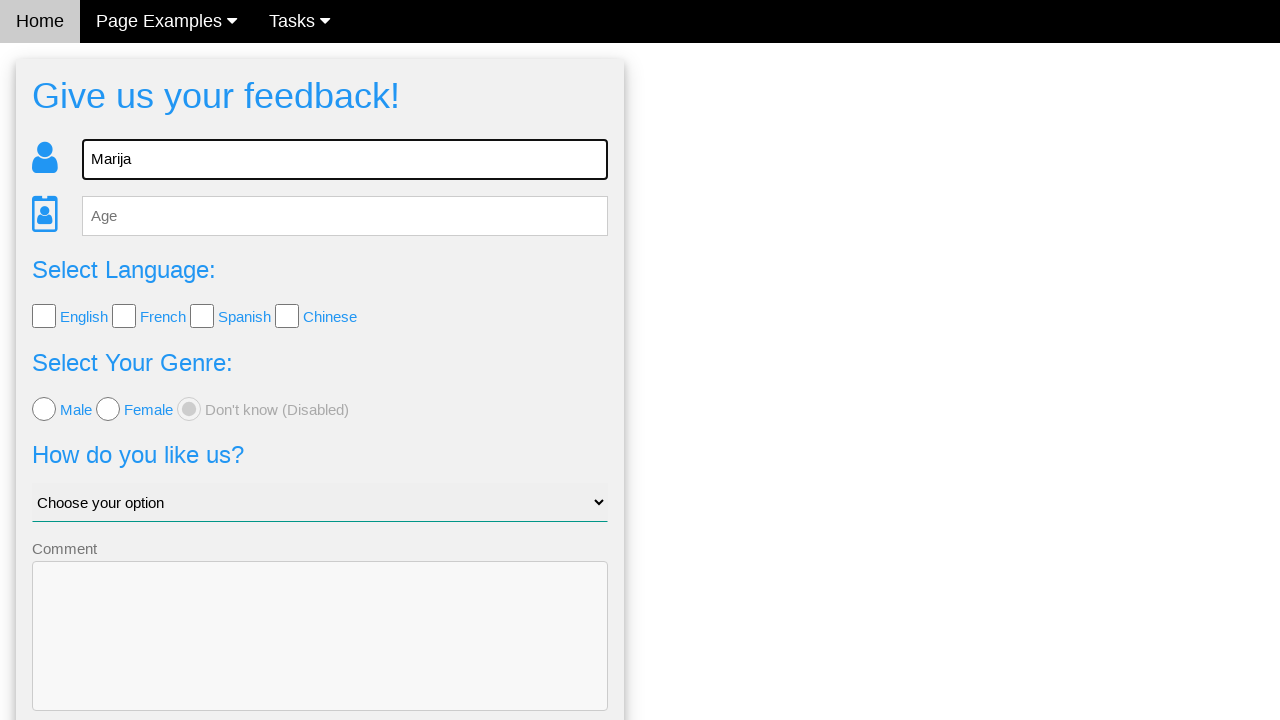

Clicked submit button to submit feedback form at (320, 656) on button[type='submit'], input[type='submit'], .w3-btn-block
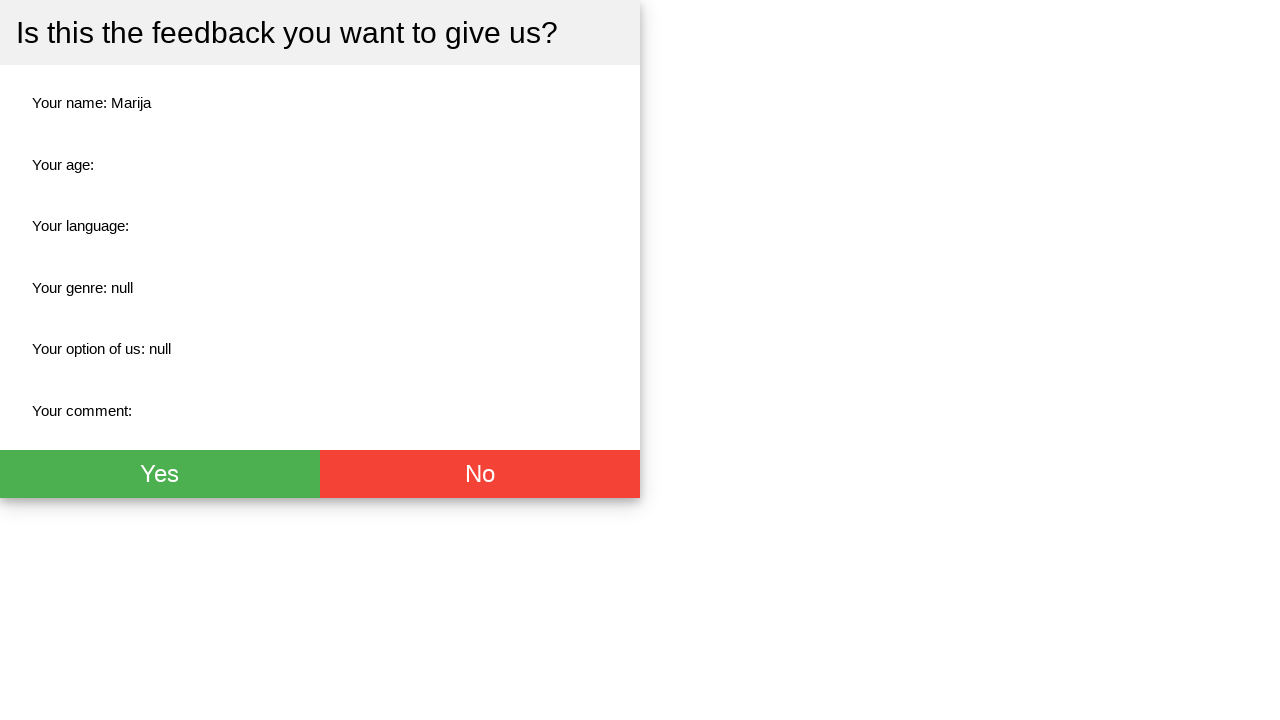

Yes/No confirmation dialog appeared
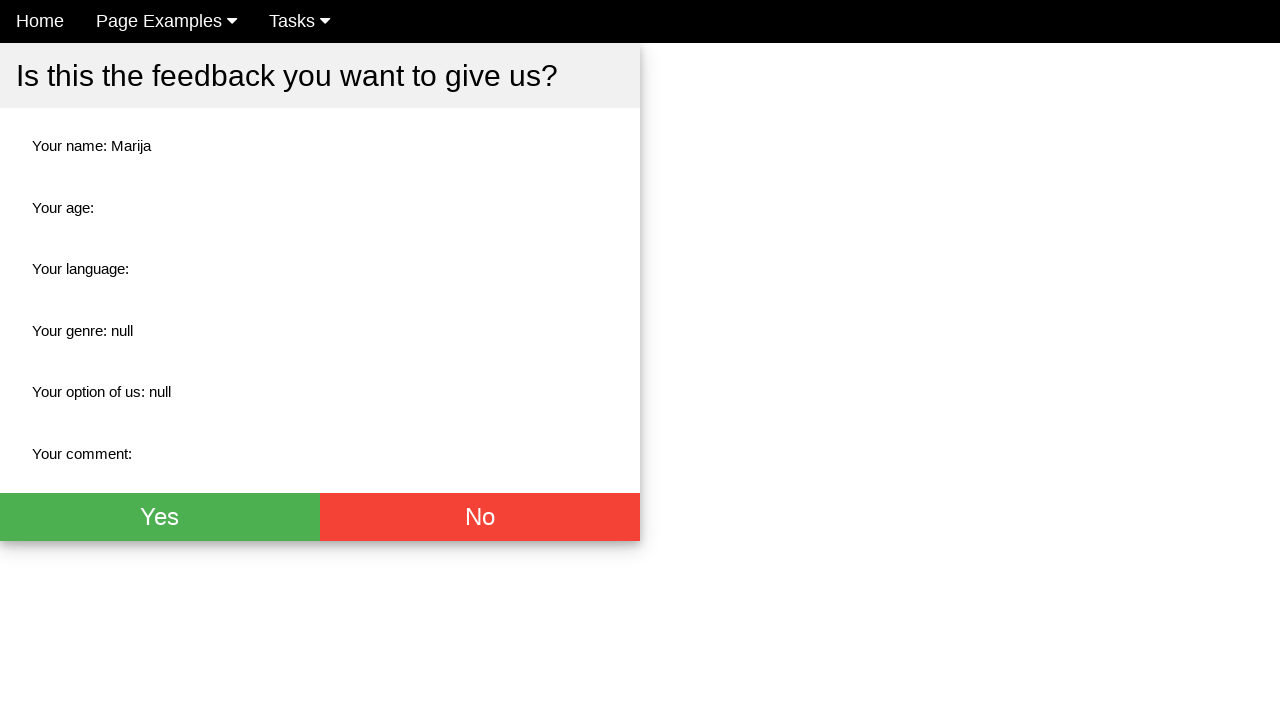

Clicked Yes button to confirm feedback submission at (160, 517) on button:has-text('Yes'), a:has-text('Yes')
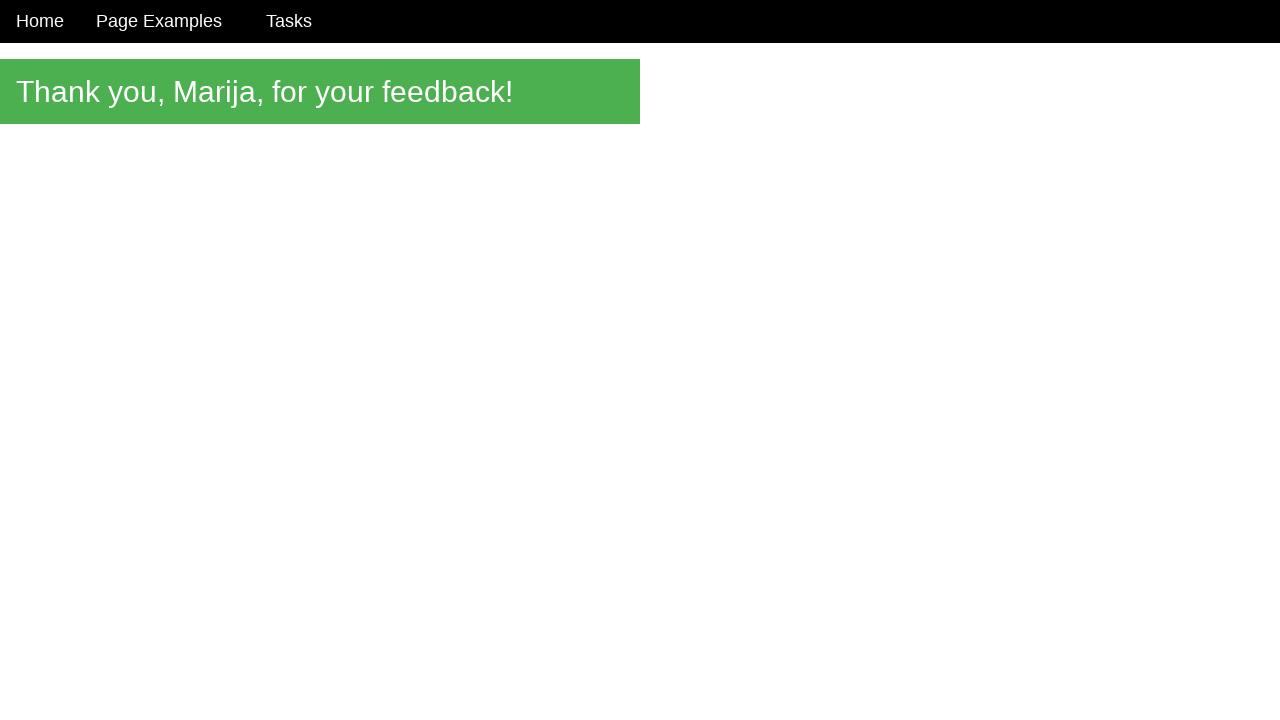

Thank you message appeared with the entered name 'Marija'
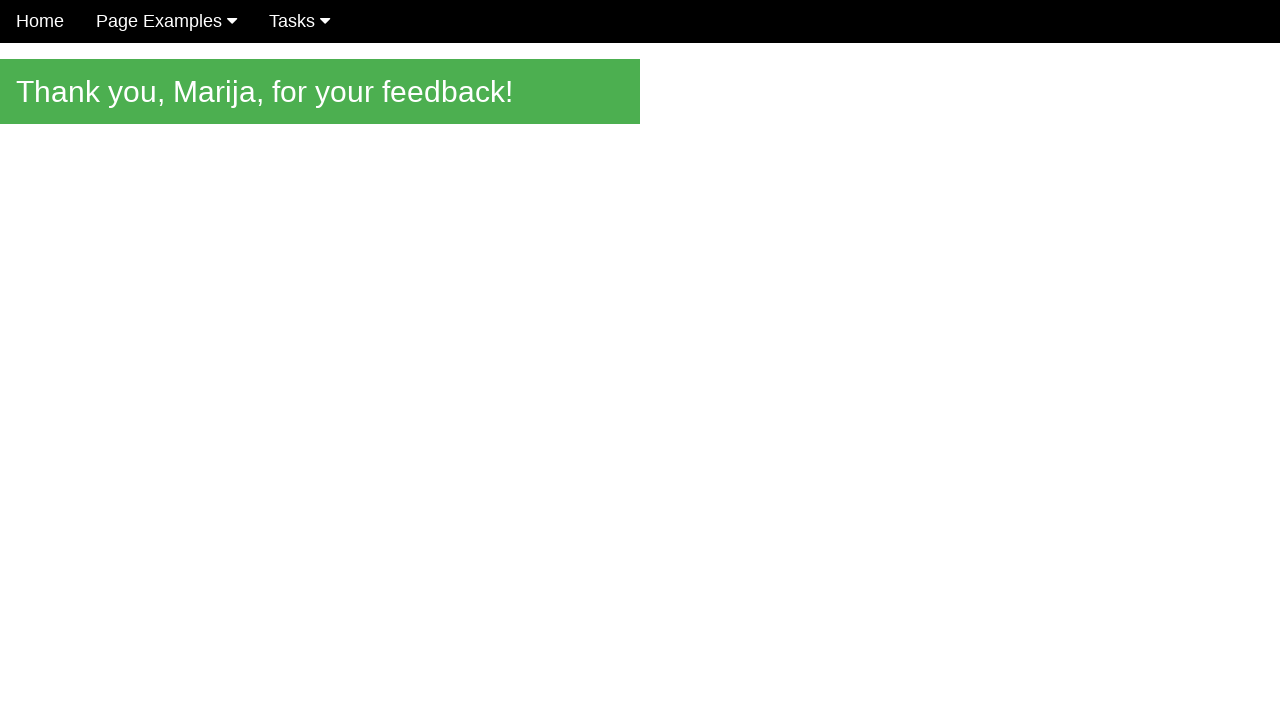

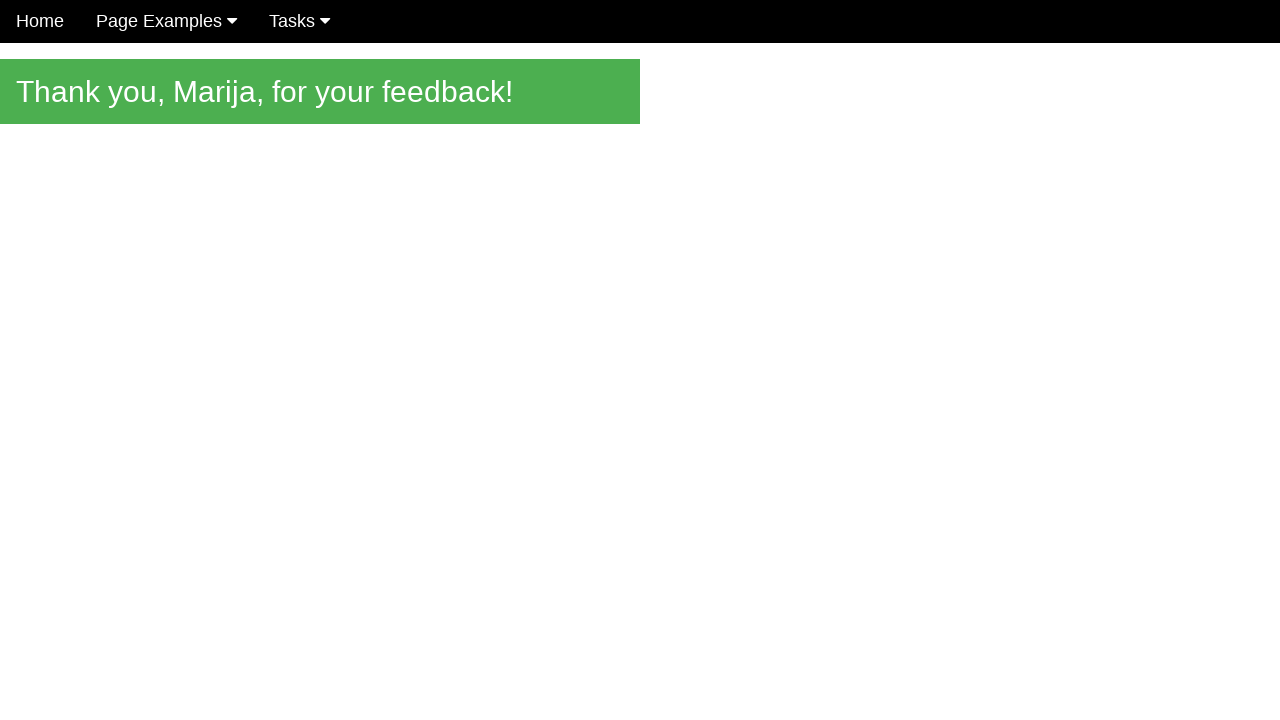